Tests a demo page by verifying the page title, typing text into a text area field, clearing it, and reading content from a widget element.

Starting URL: http://omayo.blogspot.com/

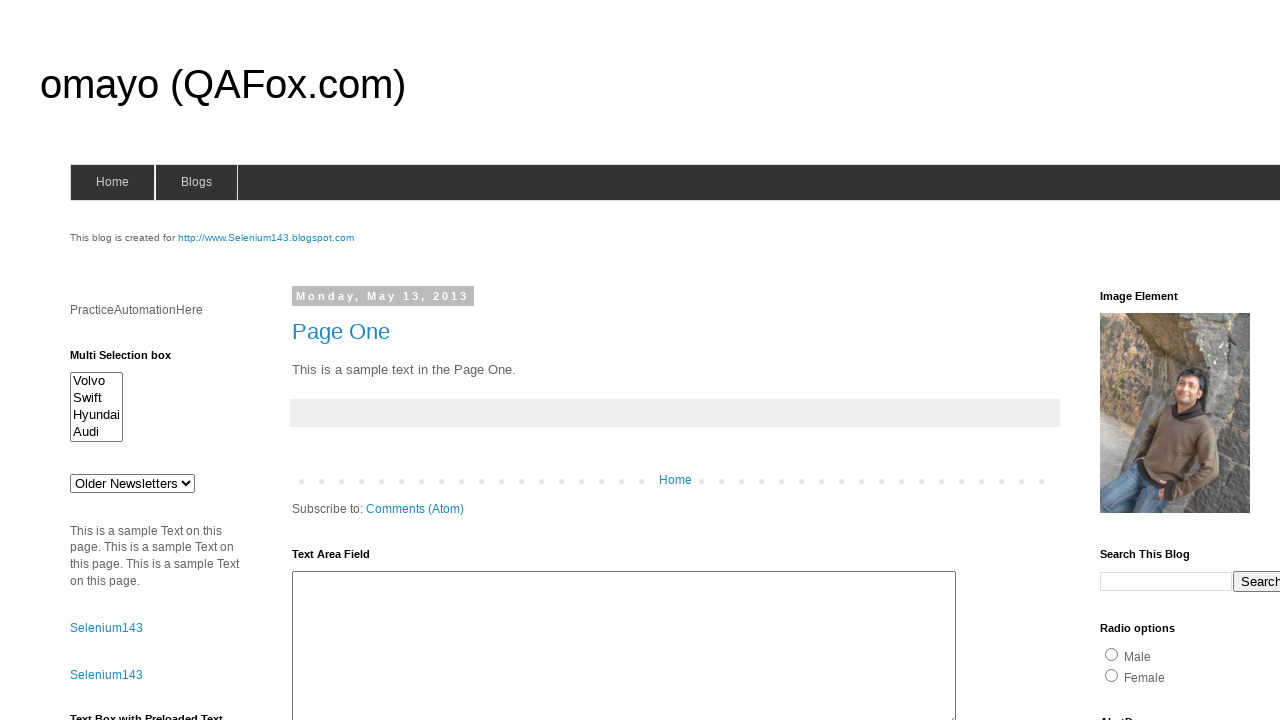

Set viewport size to 1920x1080
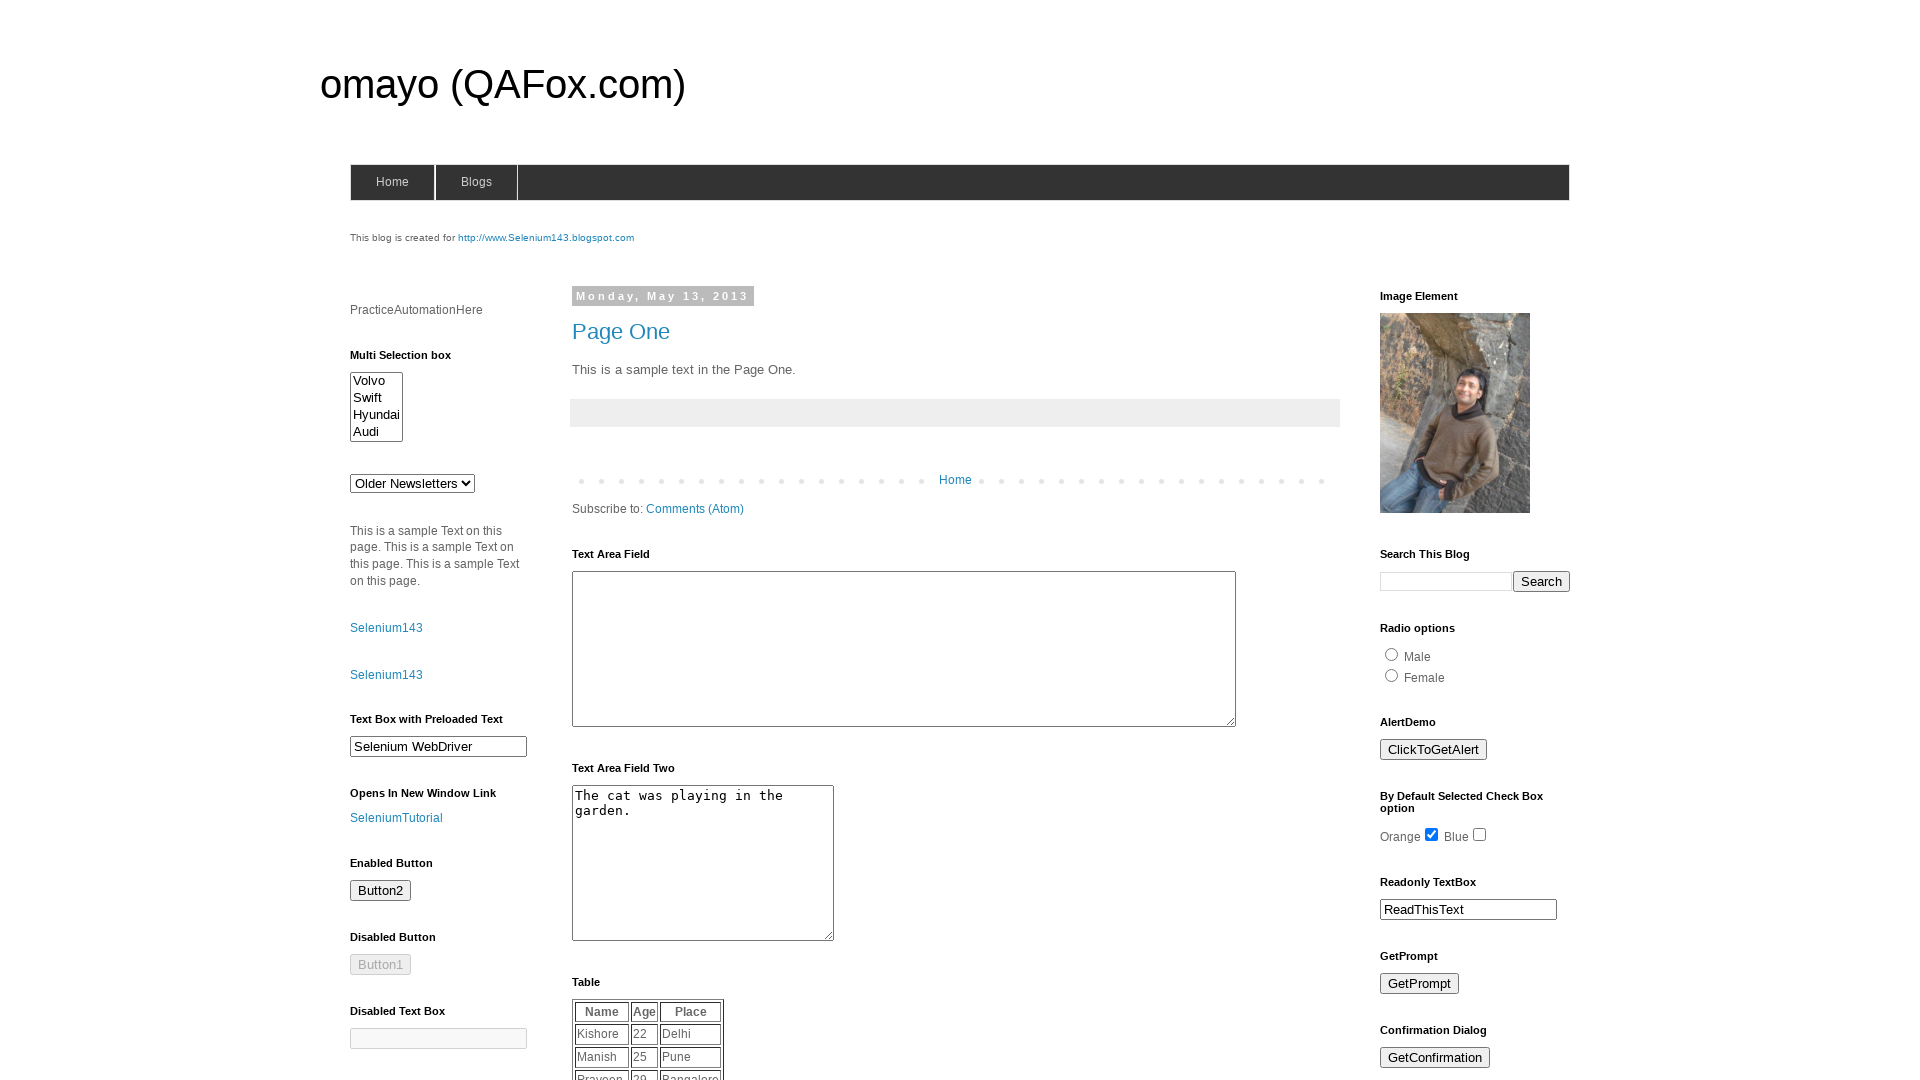

Retrieved page title: omayo (QAFox.com)
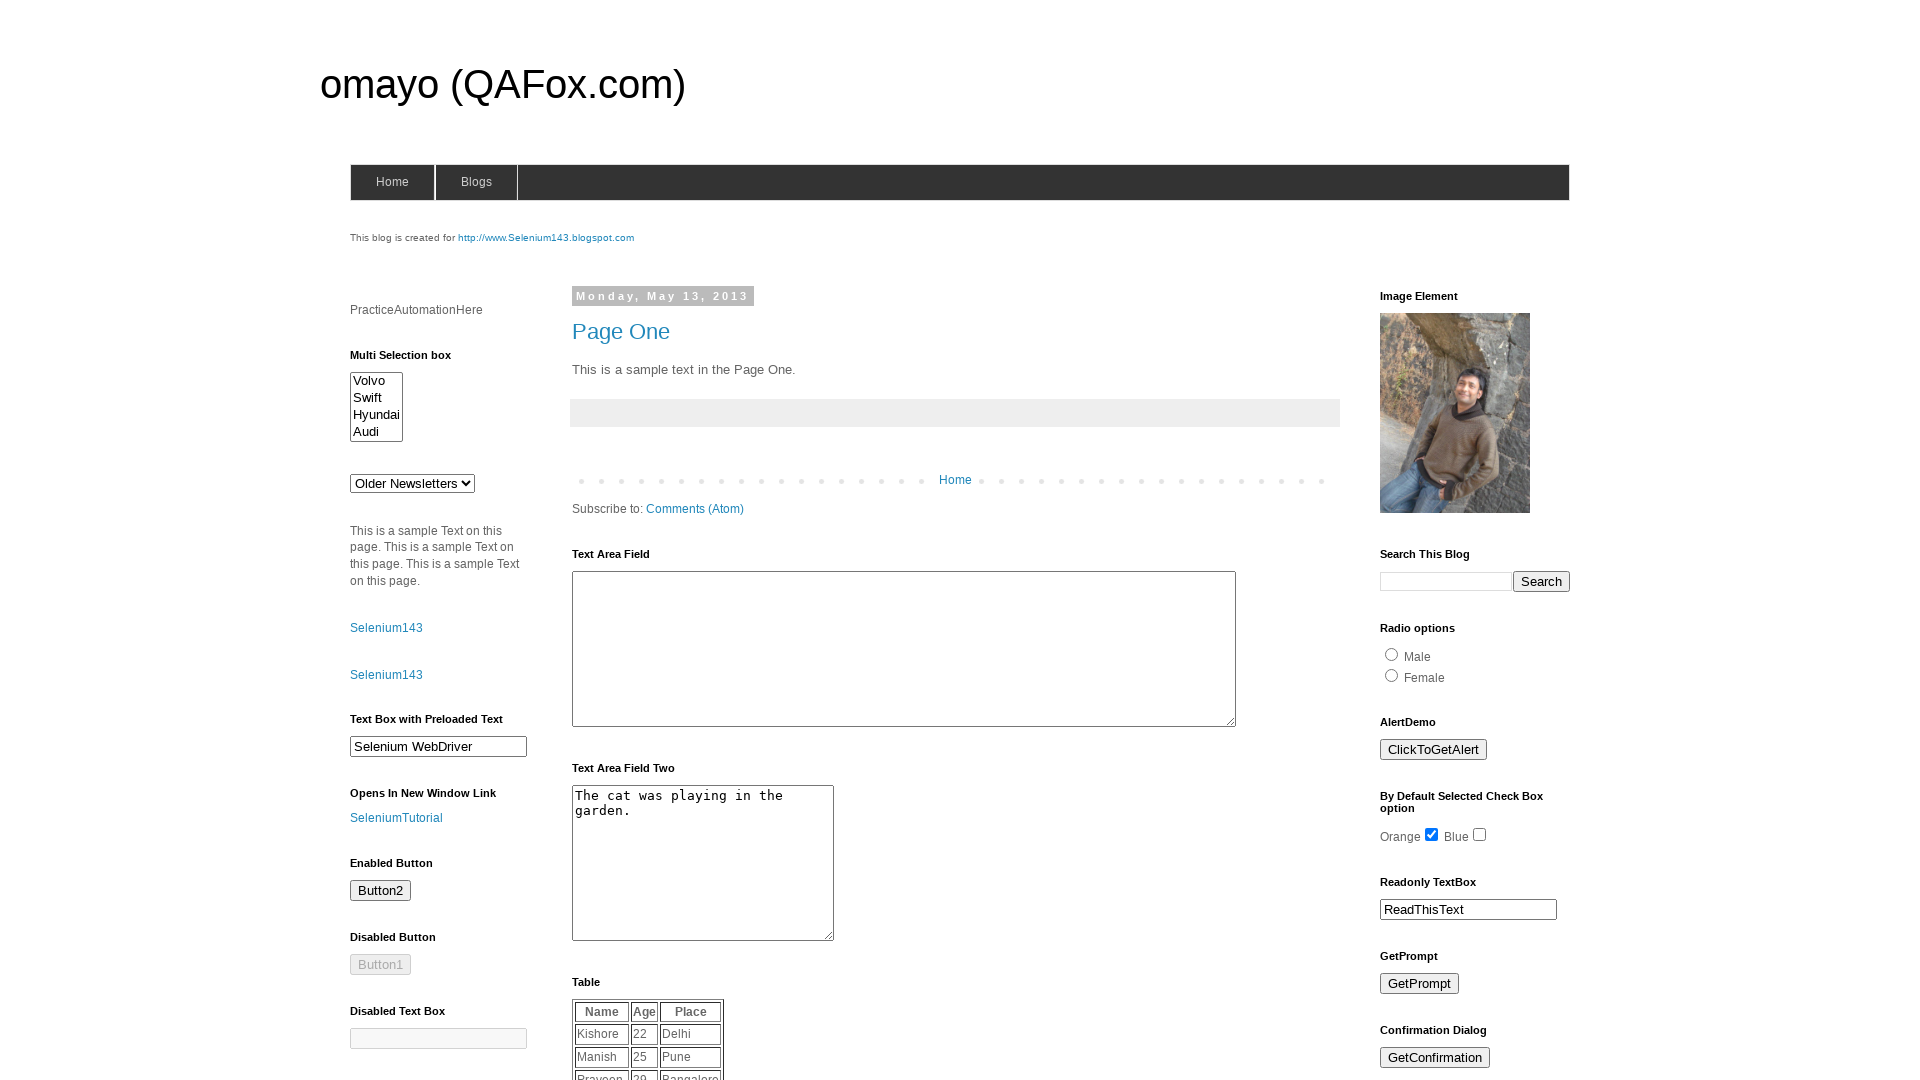

Retrieved current URL: http://omayo.blogspot.com/
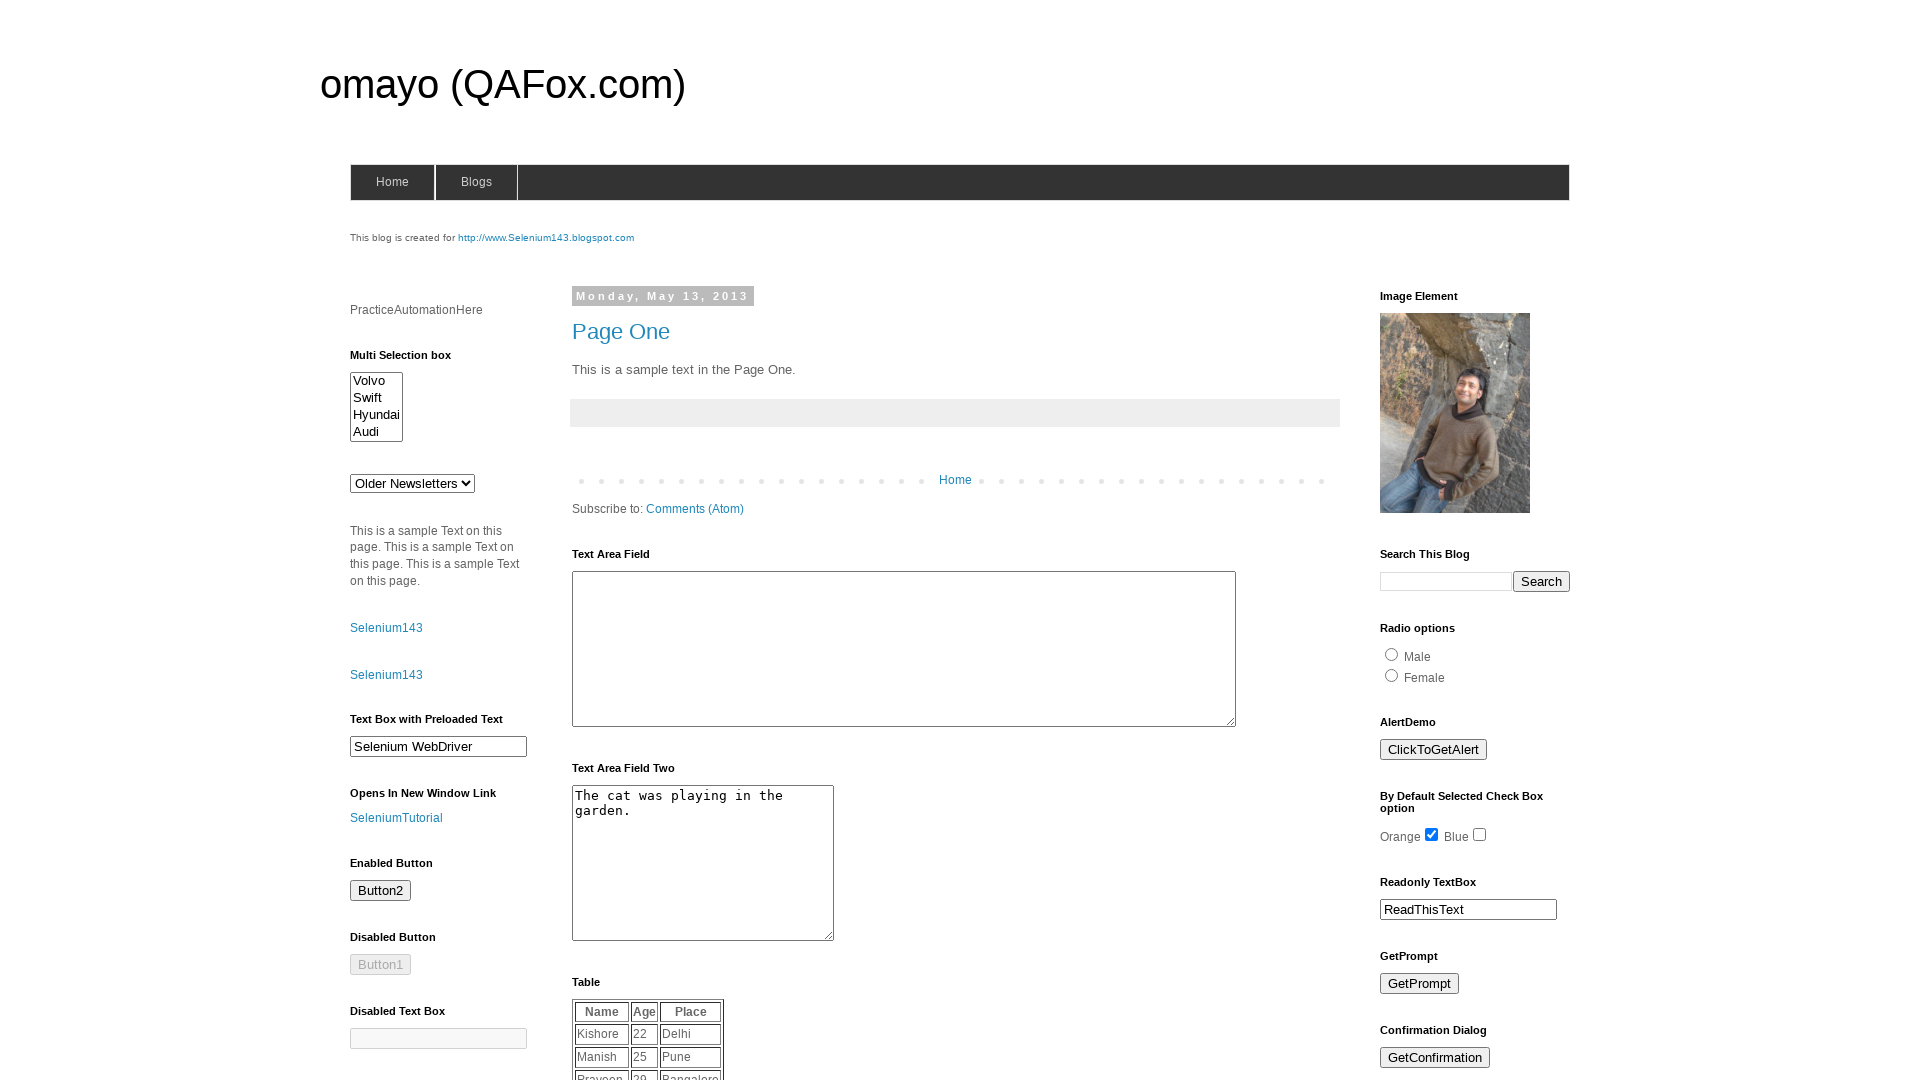

Located text area element with id 'ta1'
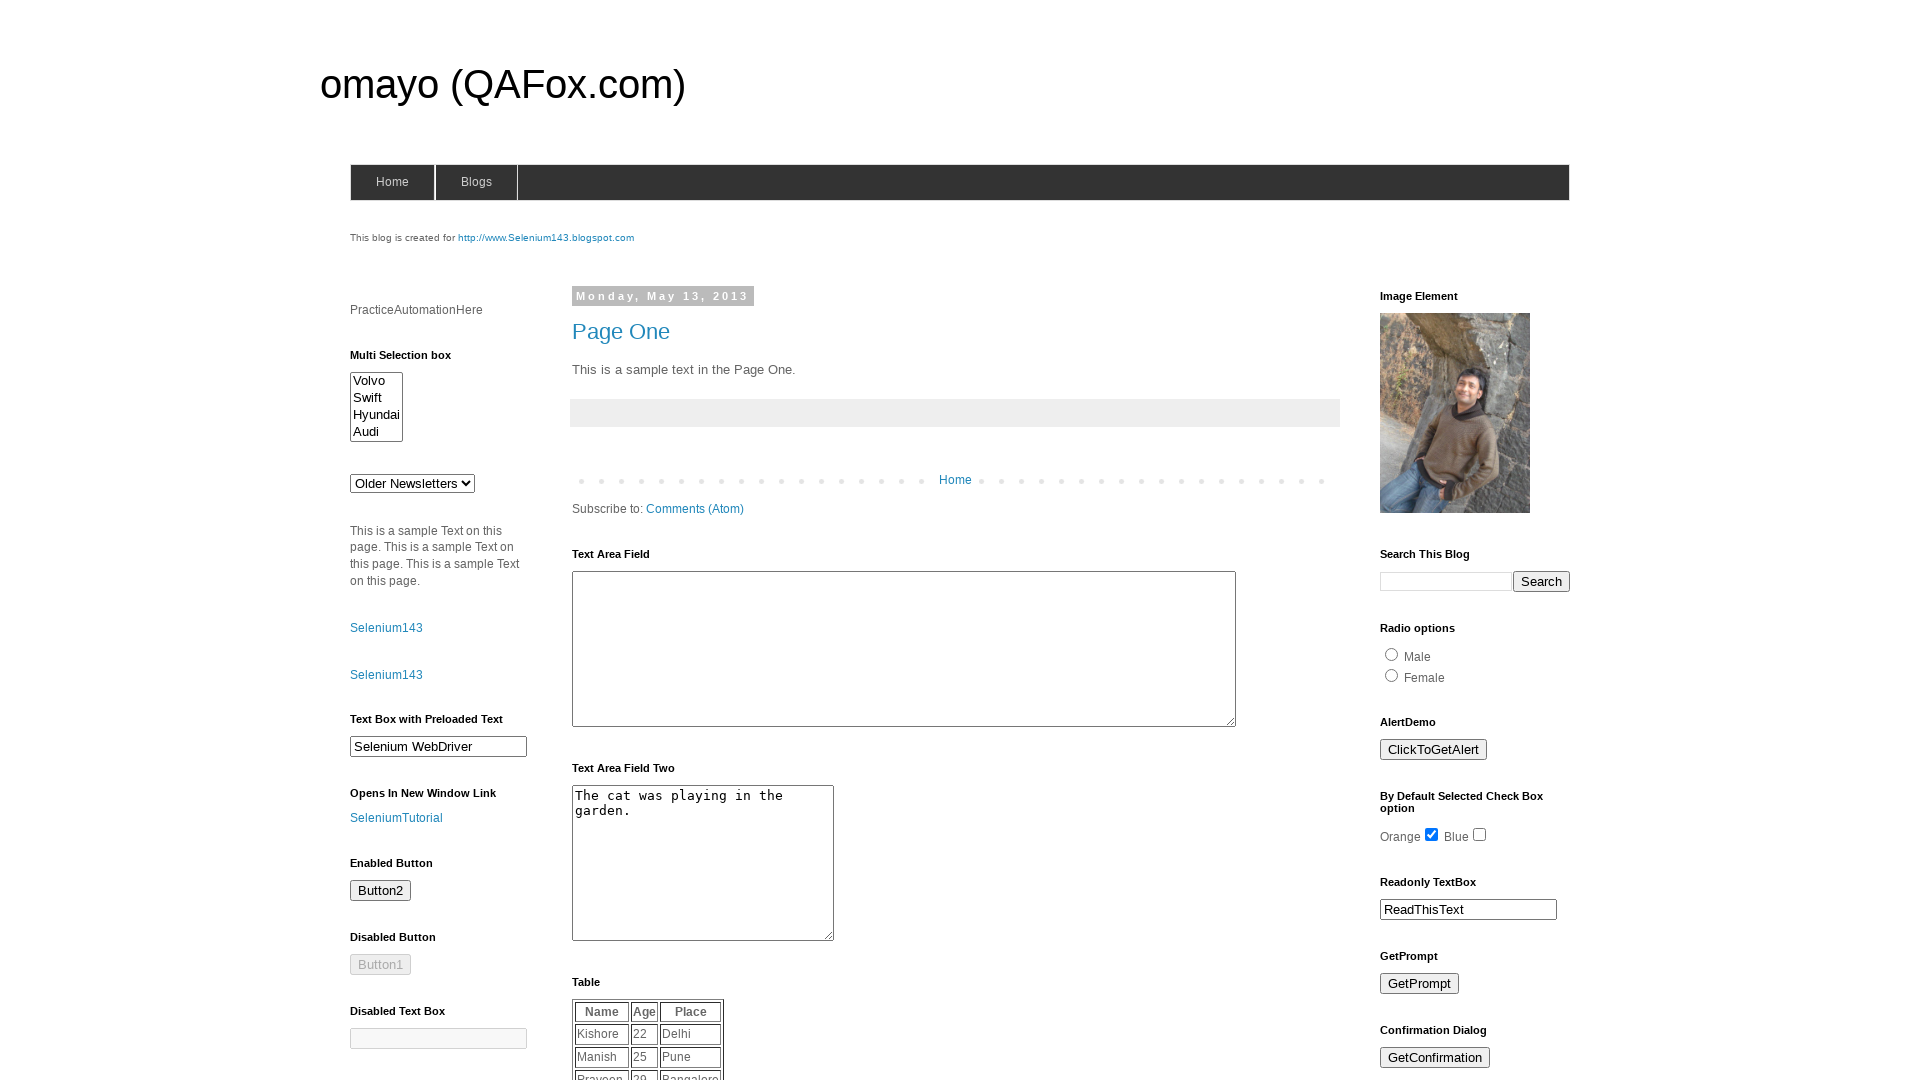

Filled text area with 'This is text area field of automation testing' on #ta1
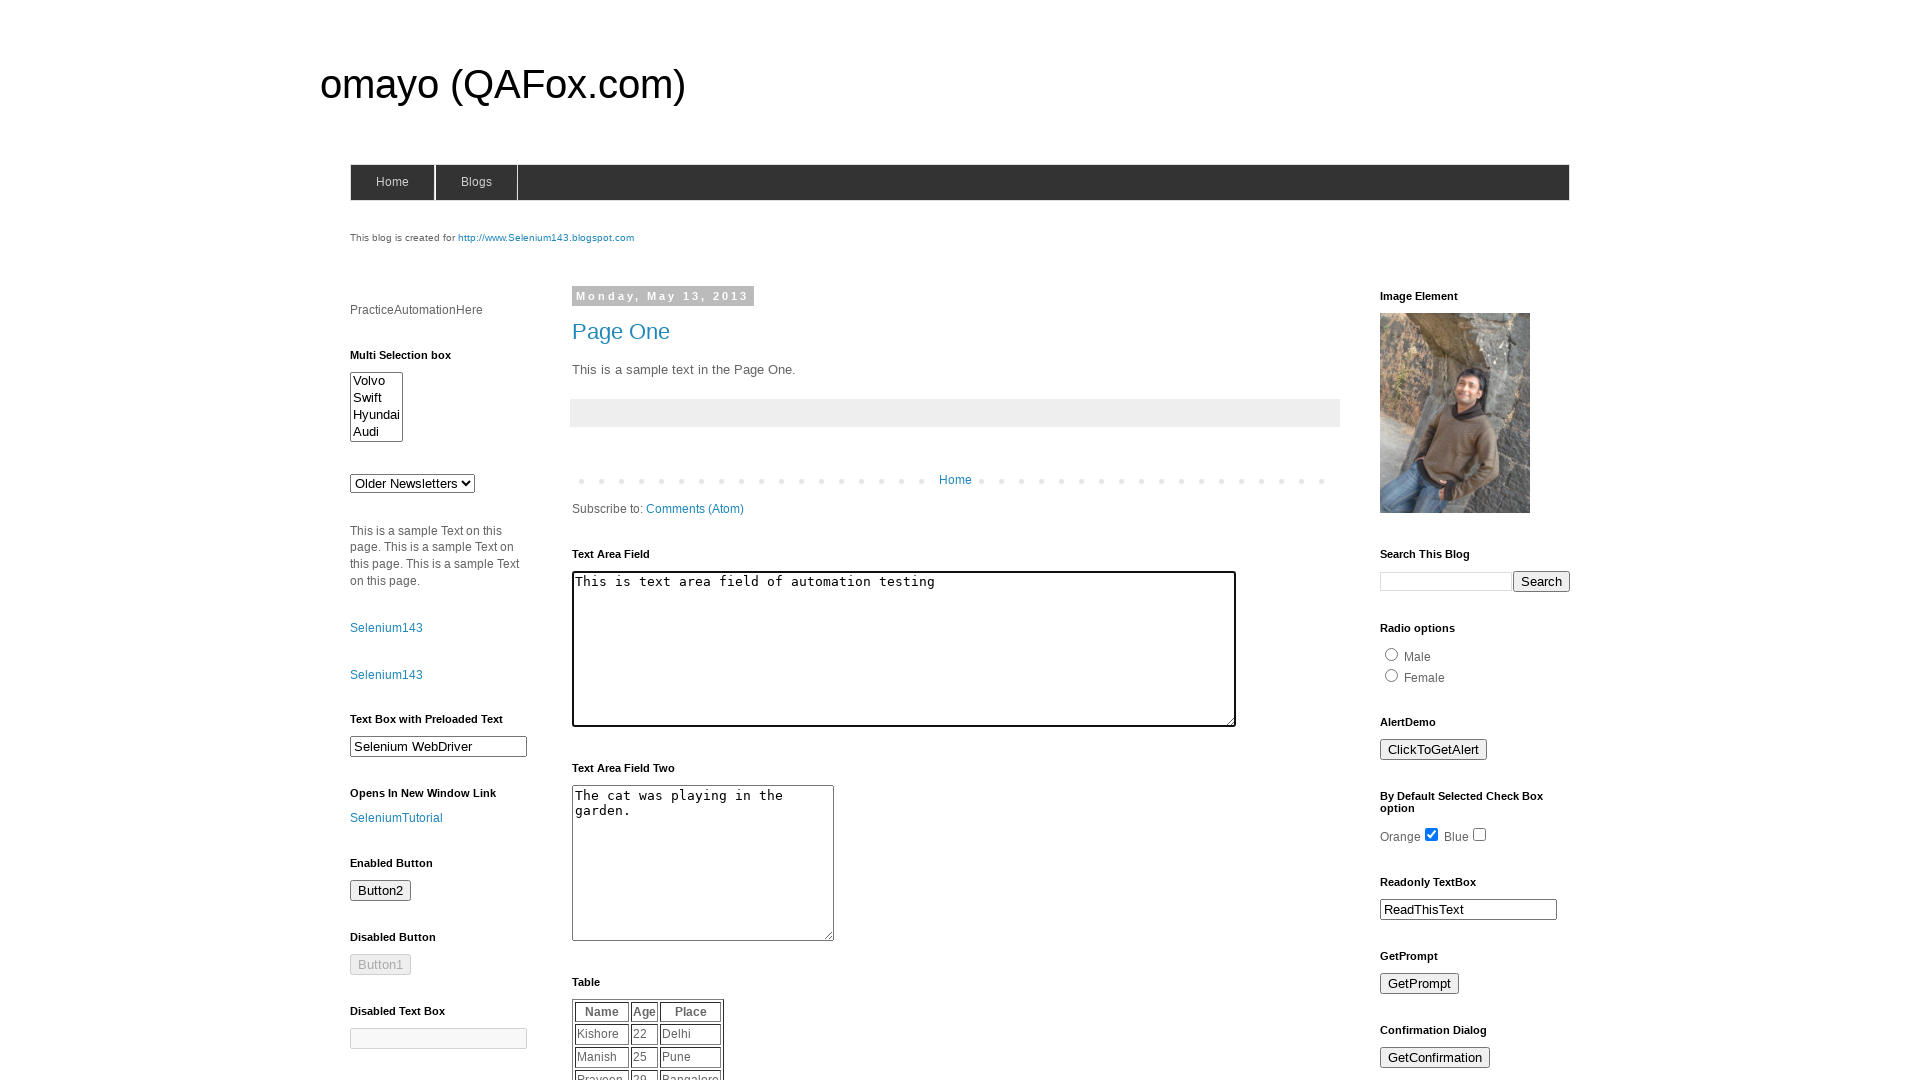

Cleared text area field on #ta1
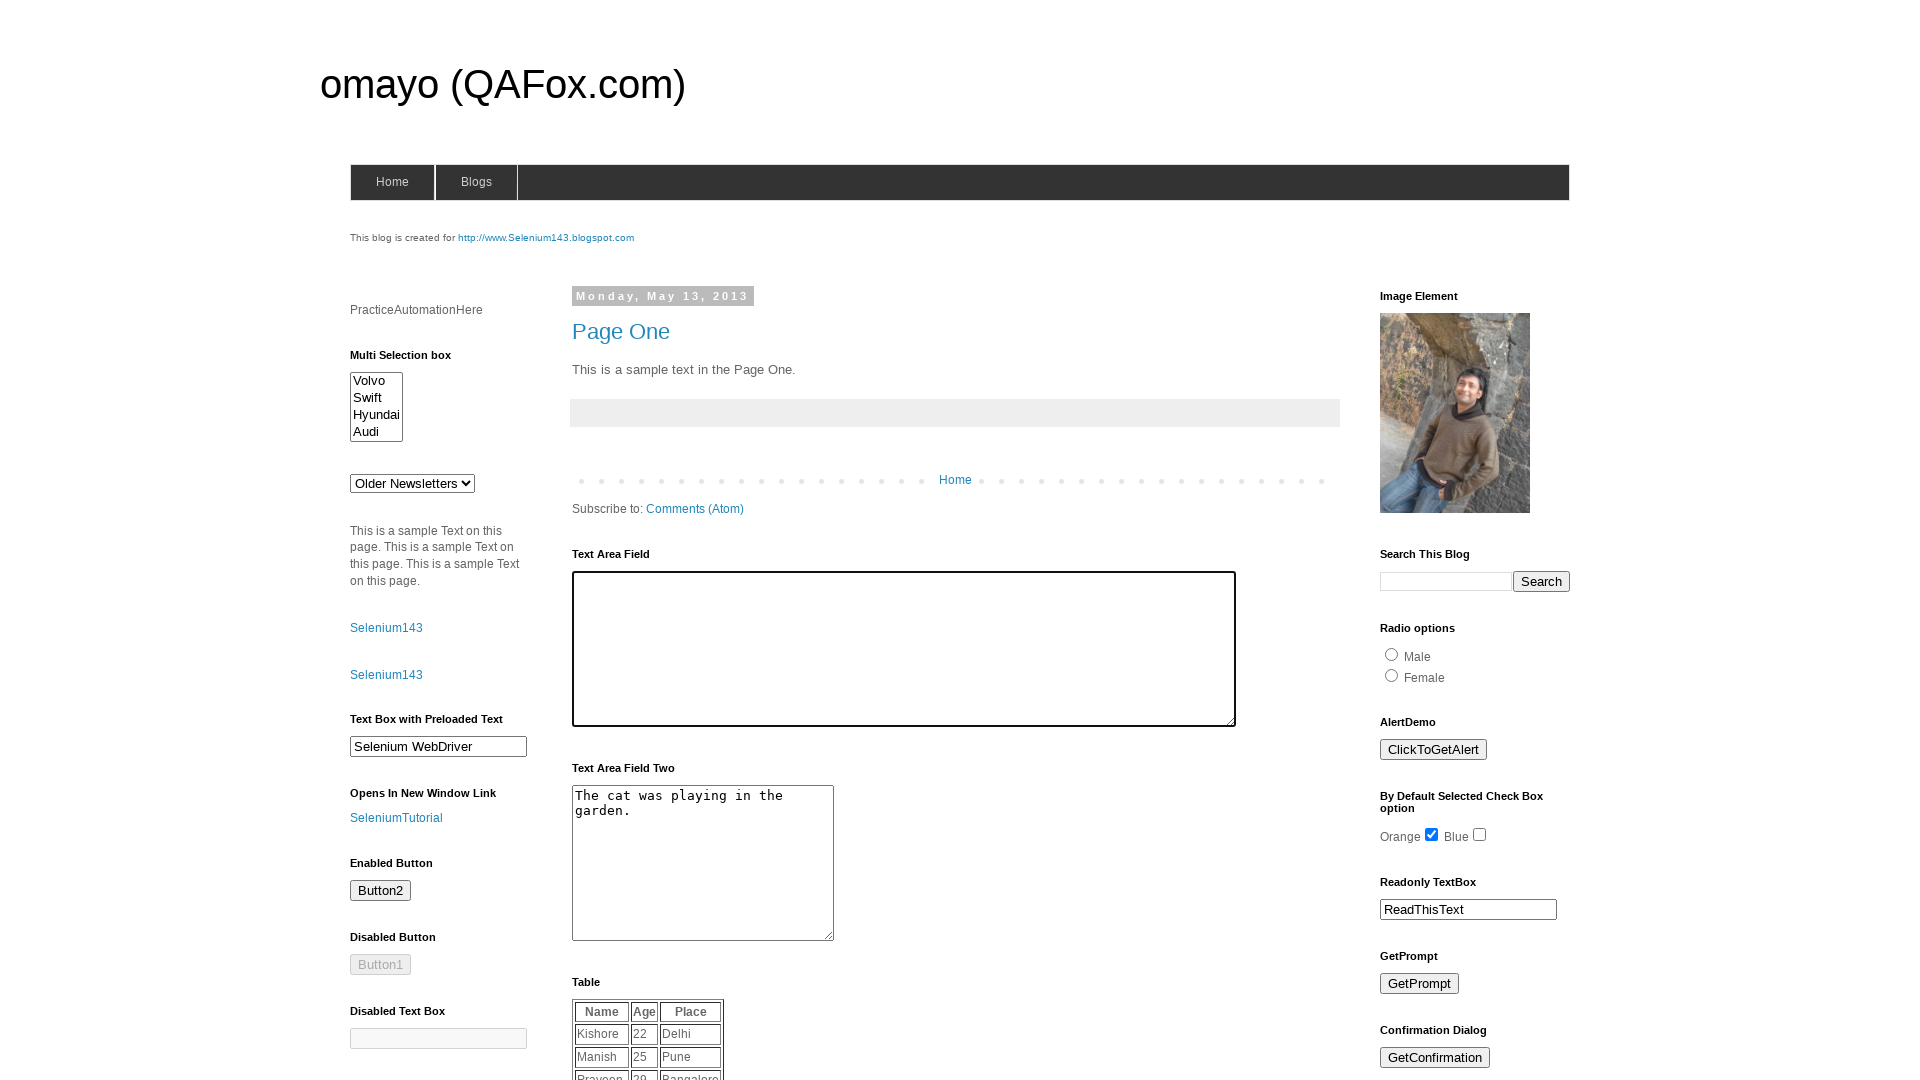

Retrieved widget content text
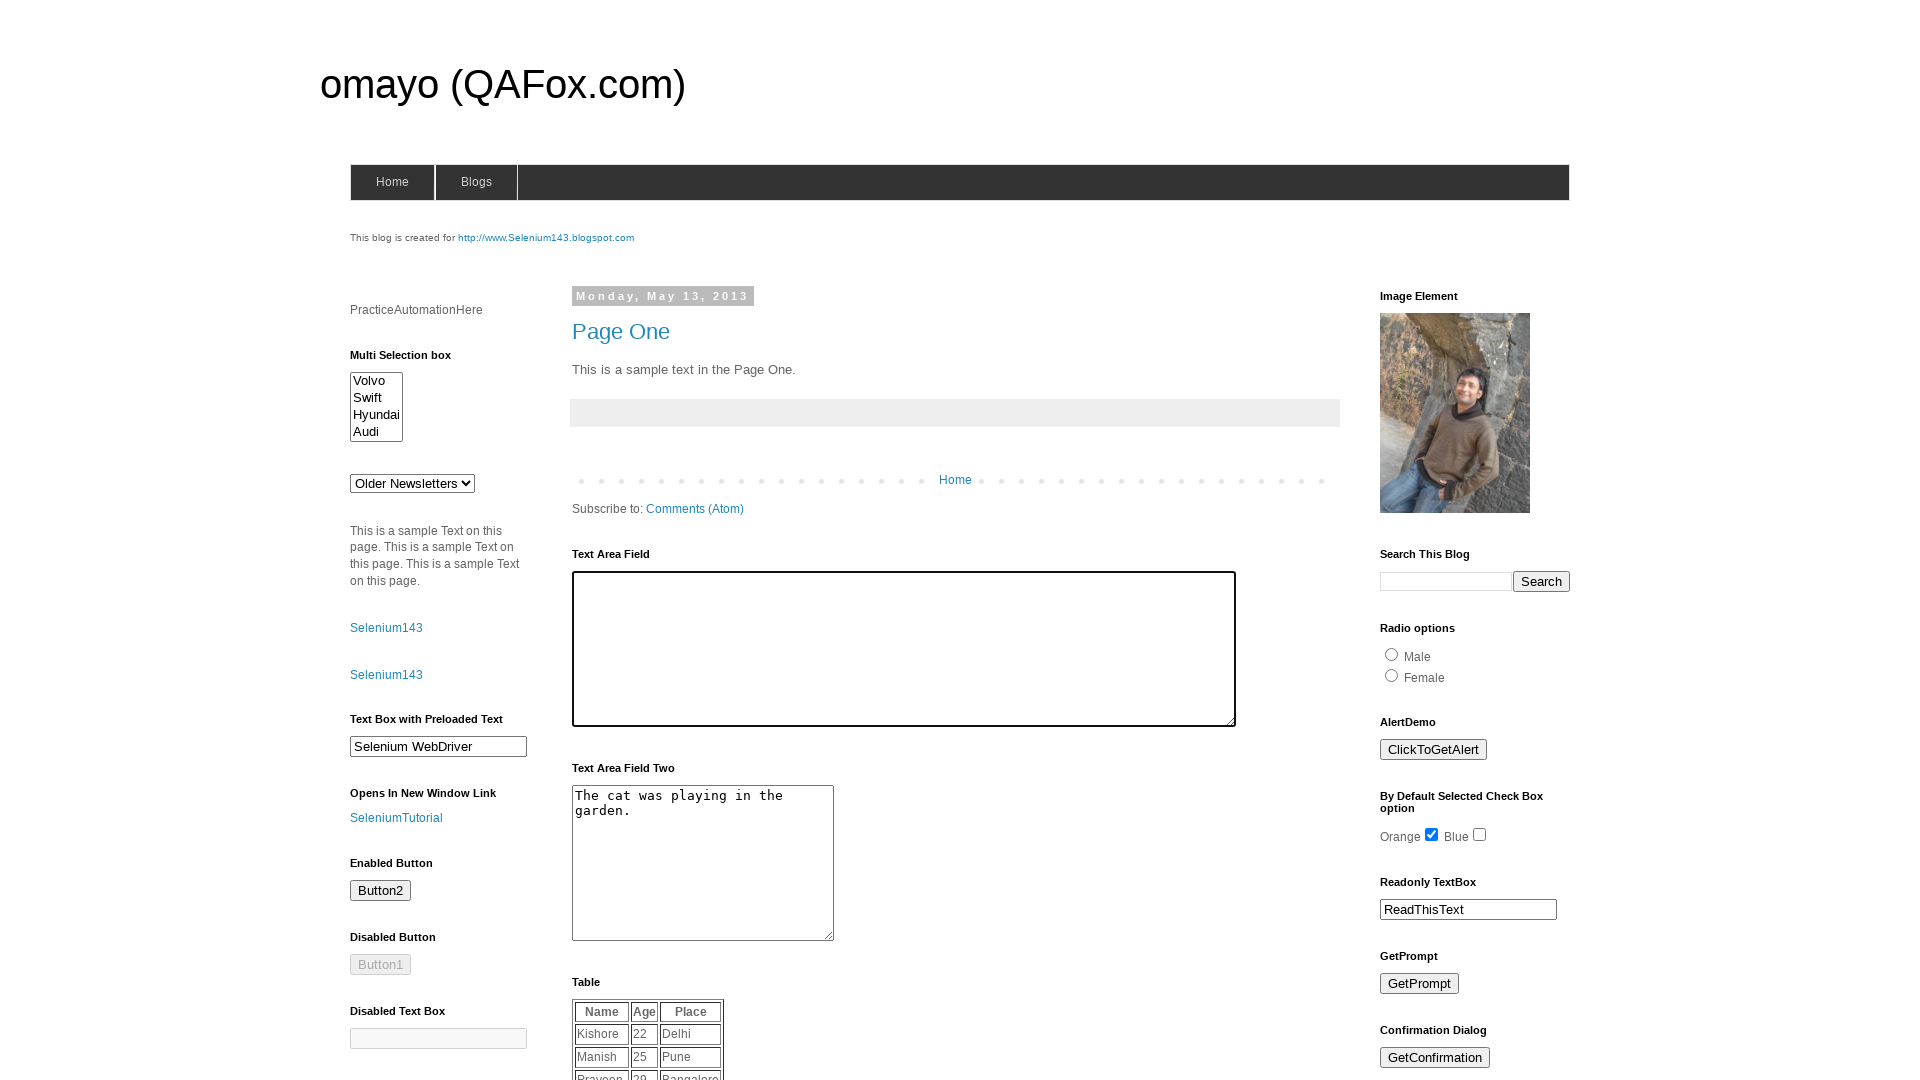

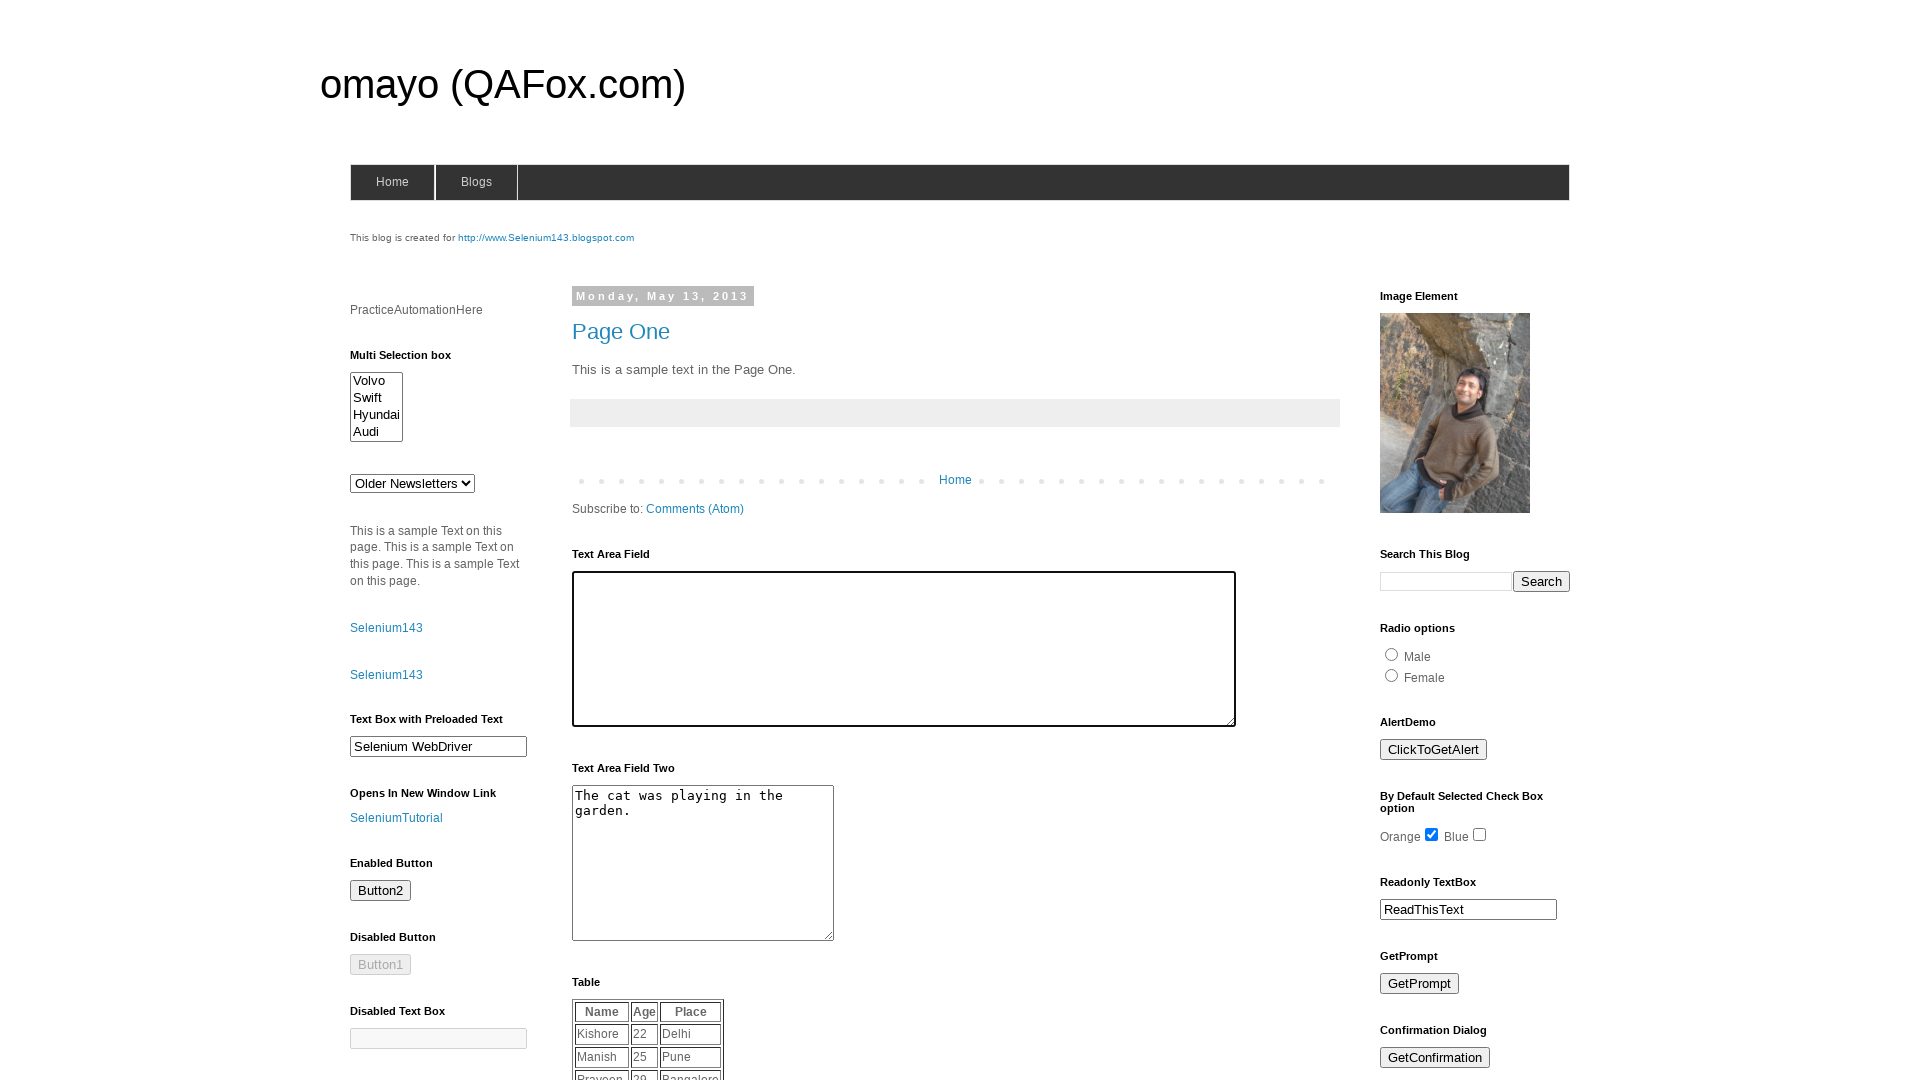